Tests alert handling functionality by clicking a button to trigger an alert and then accepting it

Starting URL: https://formy-project.herokuapp.com/switch-window

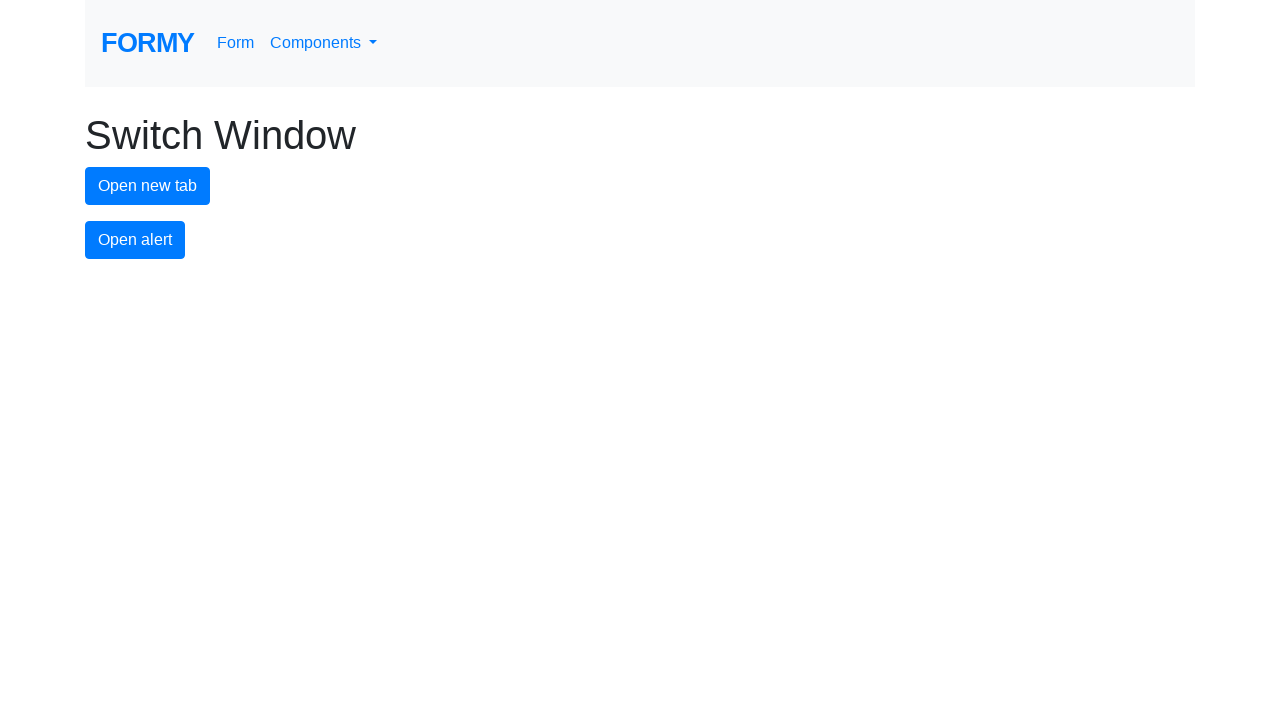

Clicked alert button to trigger alert dialog at (135, 240) on #alert-button
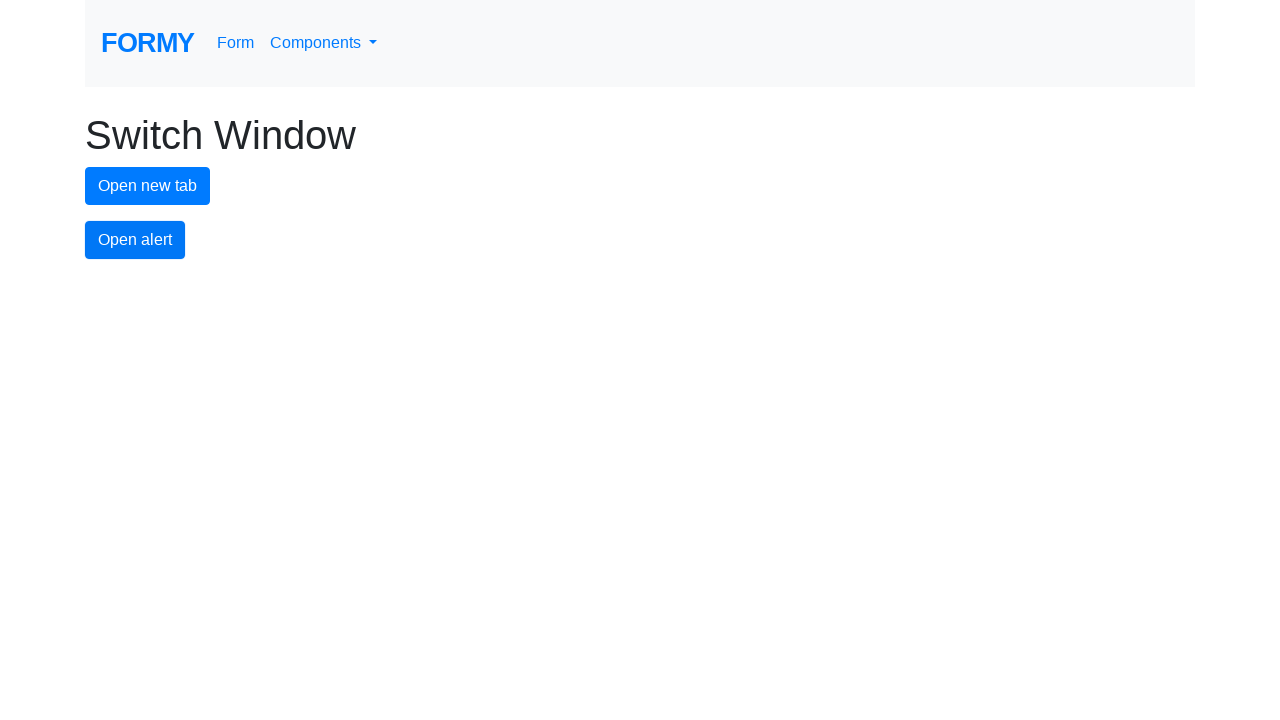

Set up dialog handler to accept alert
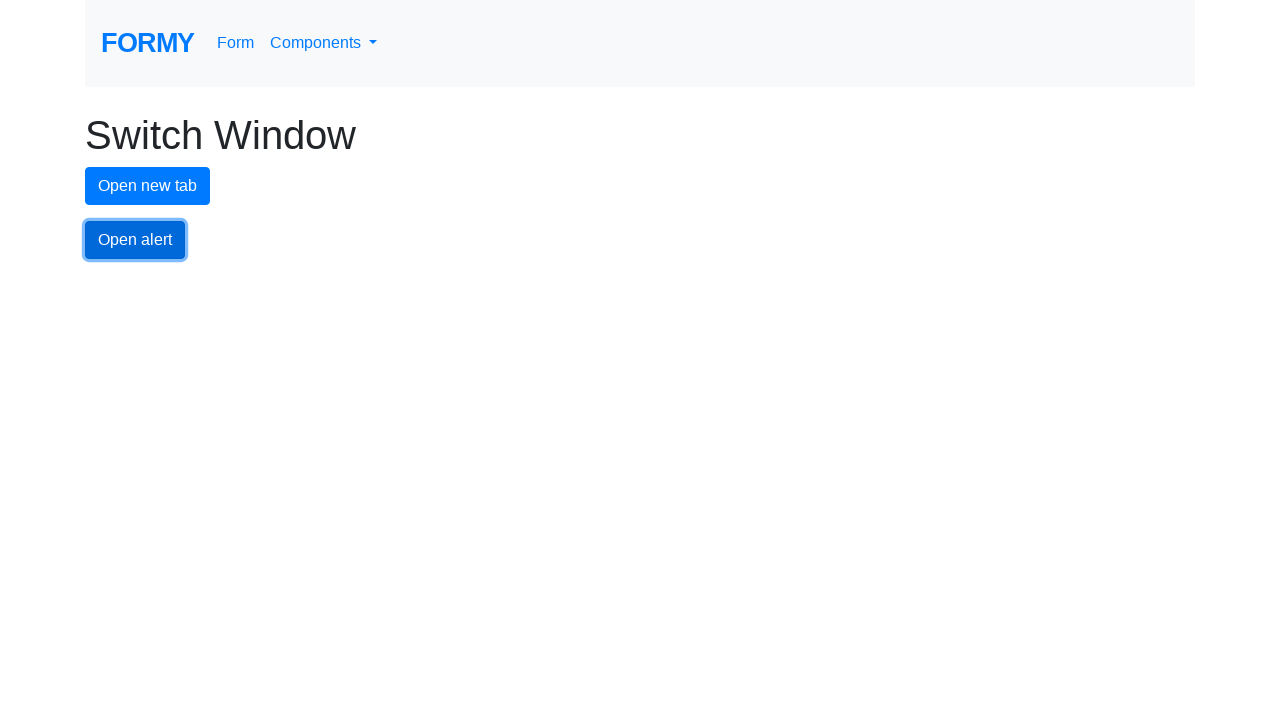

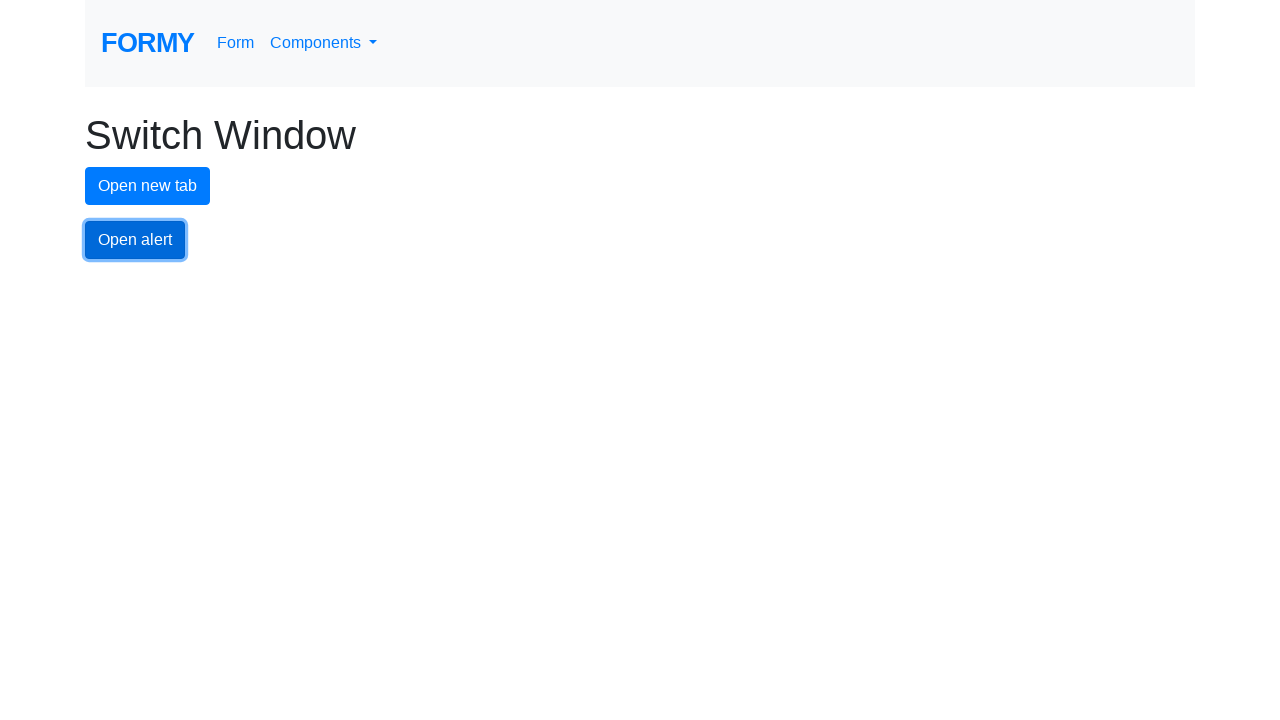